Navigates to the Nike India website homepage

Starting URL: https://www.nike.com/in

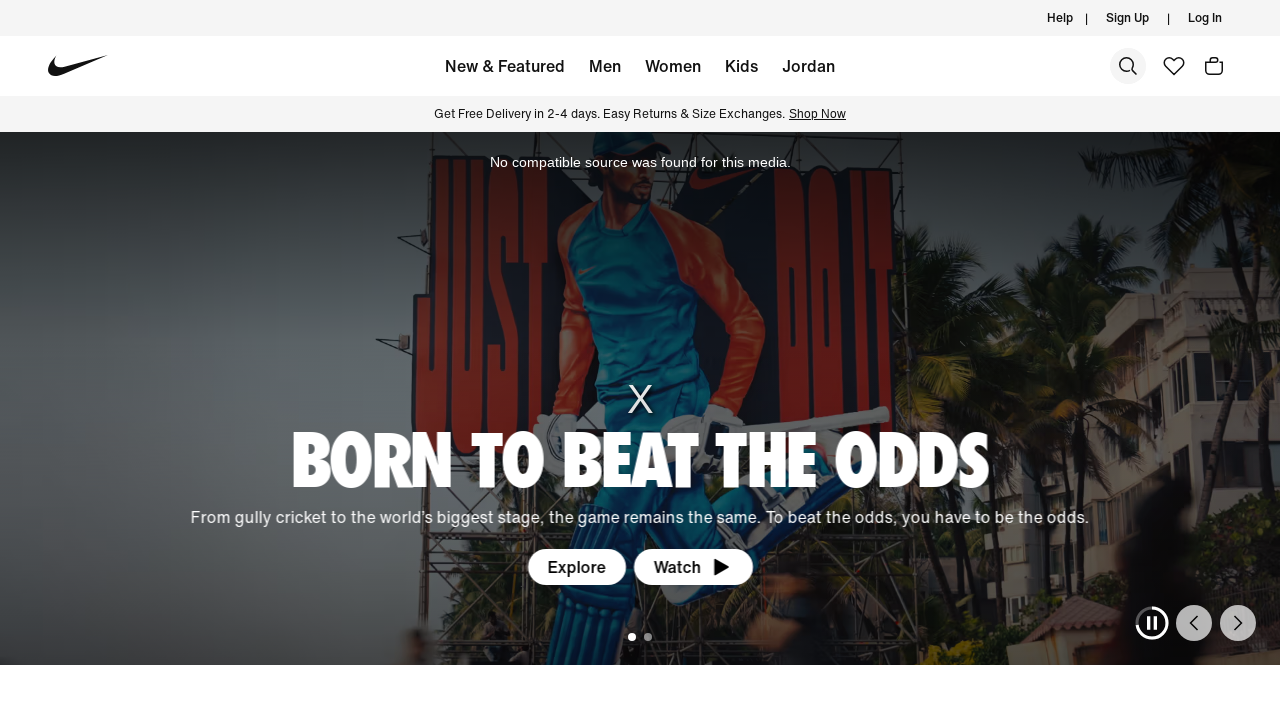

Nike India homepage loaded with networkidle state
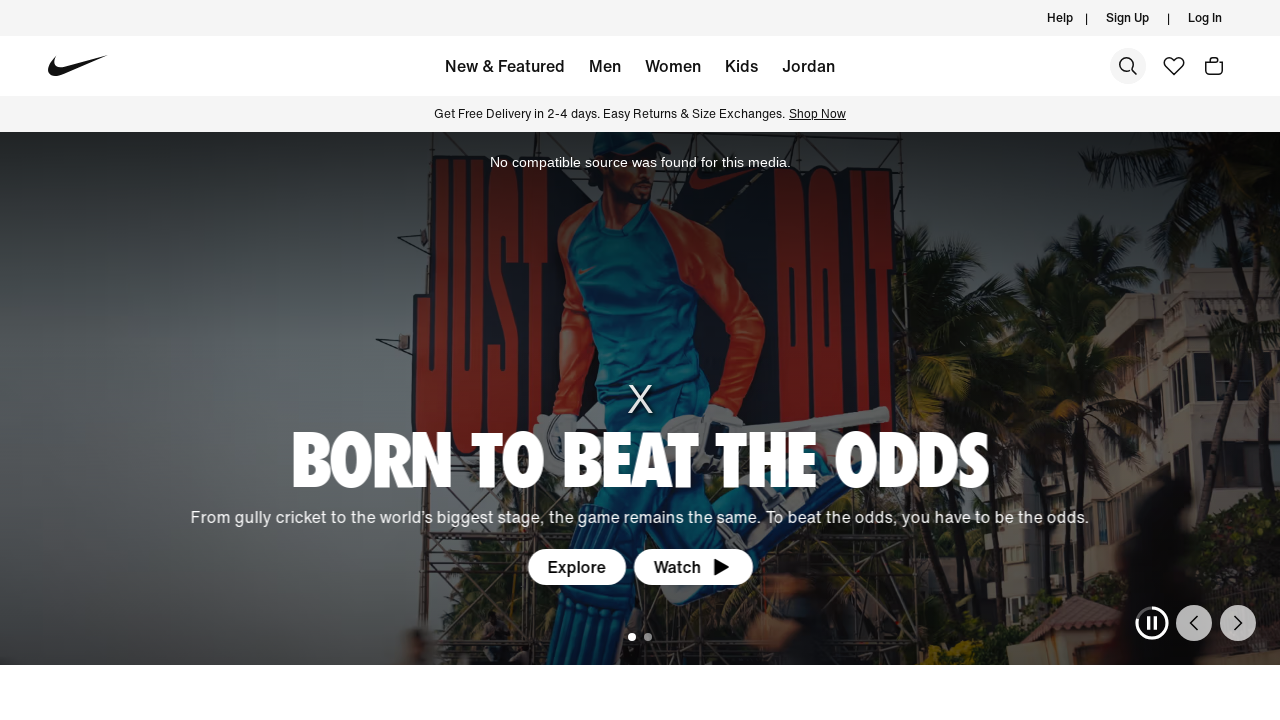

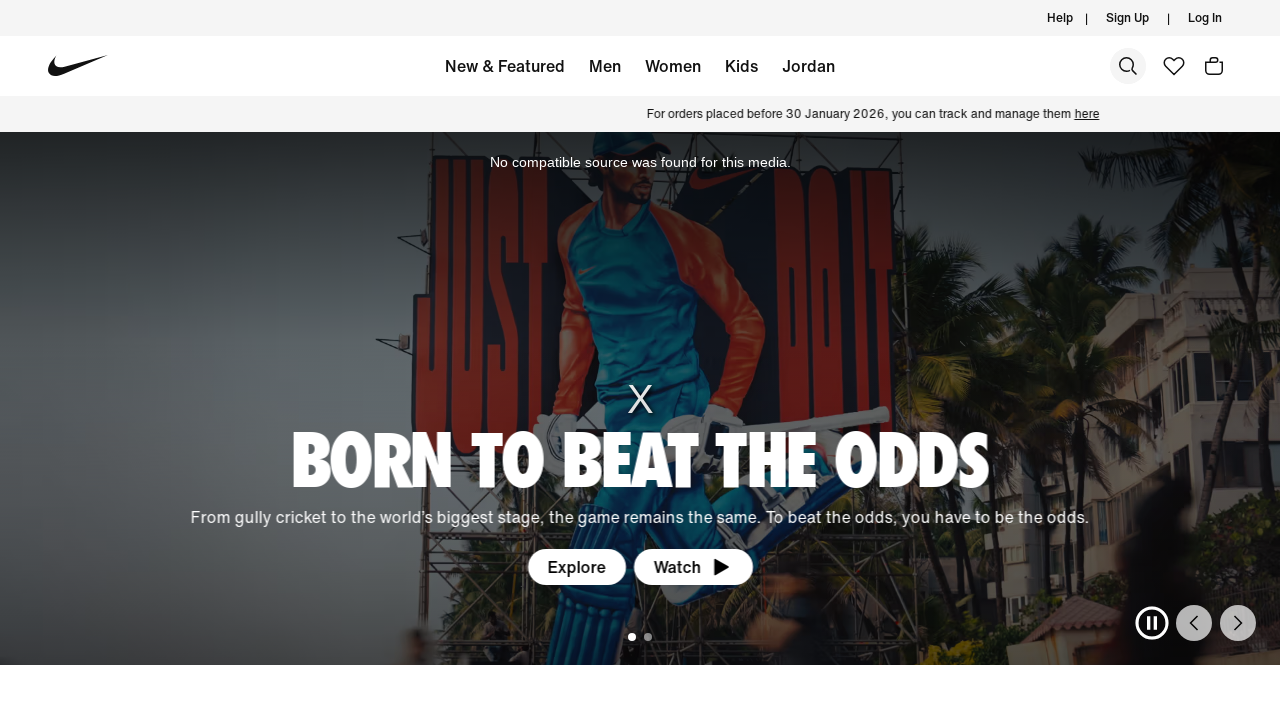